Tests slider functionality on a demo page by dragging multiple sliders to different positions and verifying the displayed values update correctly.

Starting URL: https://testing.qaautomationlabs.com/slider.php

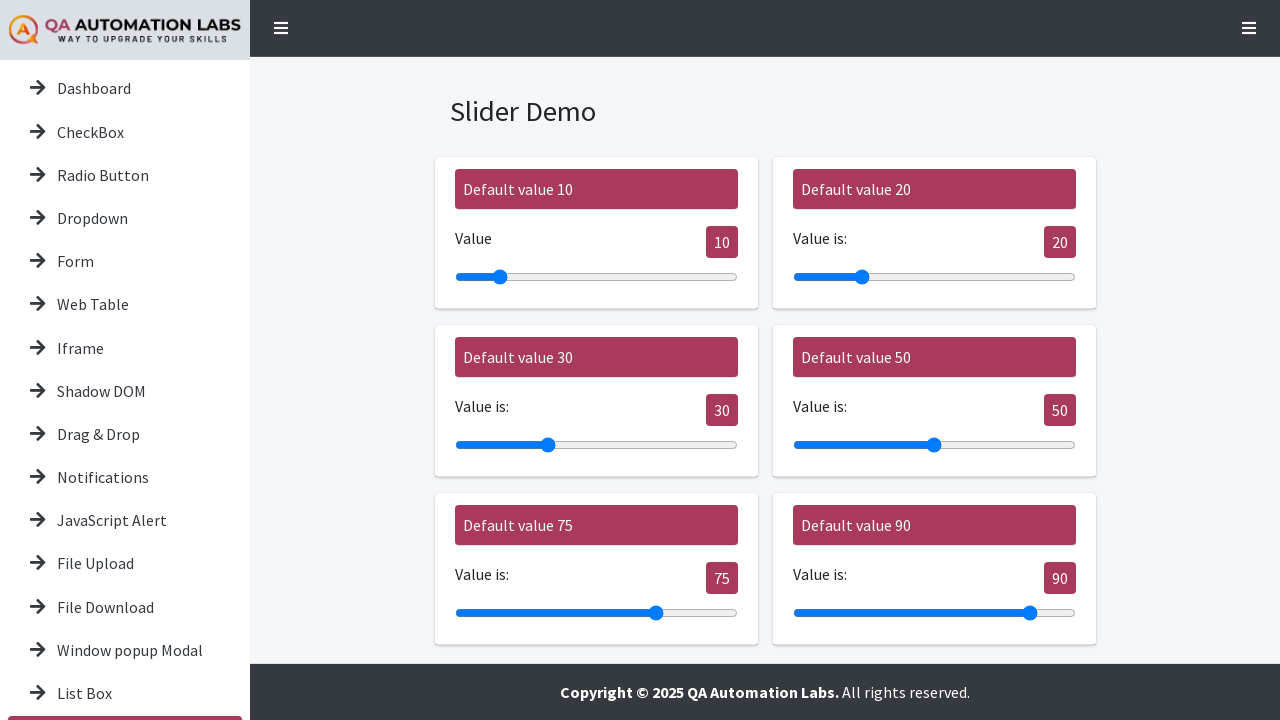

Verified 'Slider Demo' heading is visible
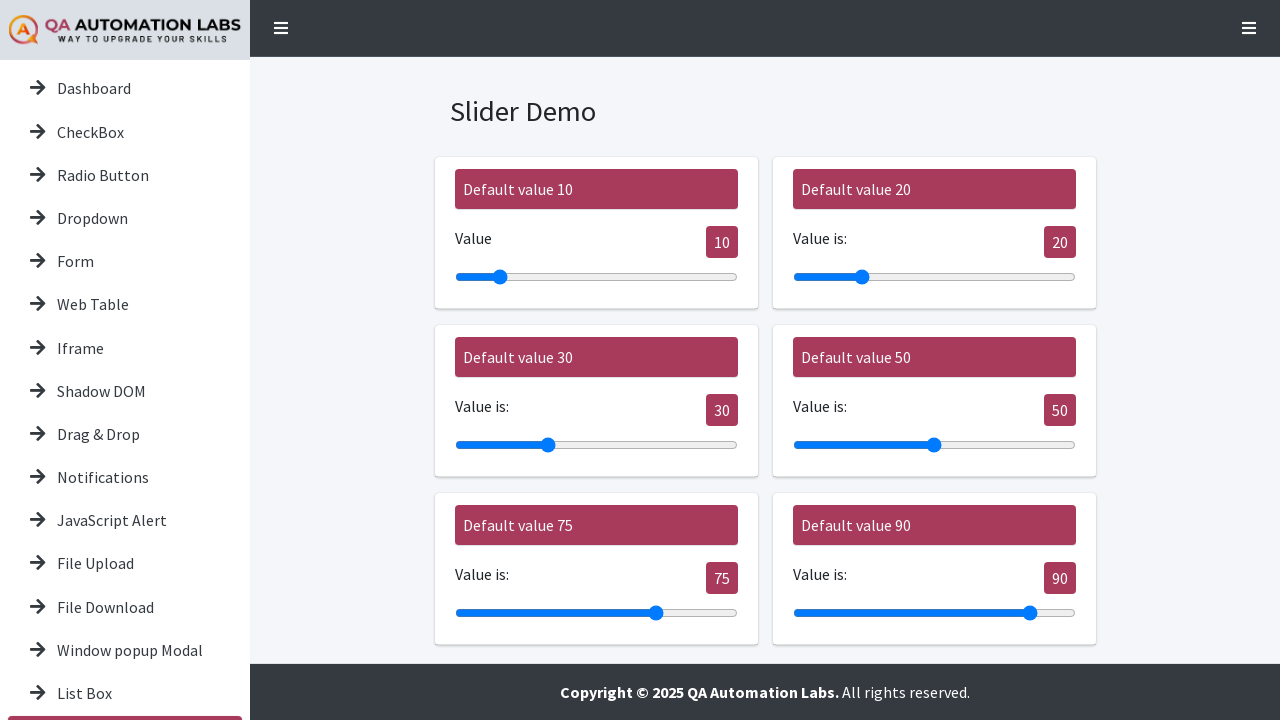

Verified 'Default value 10' text is visible
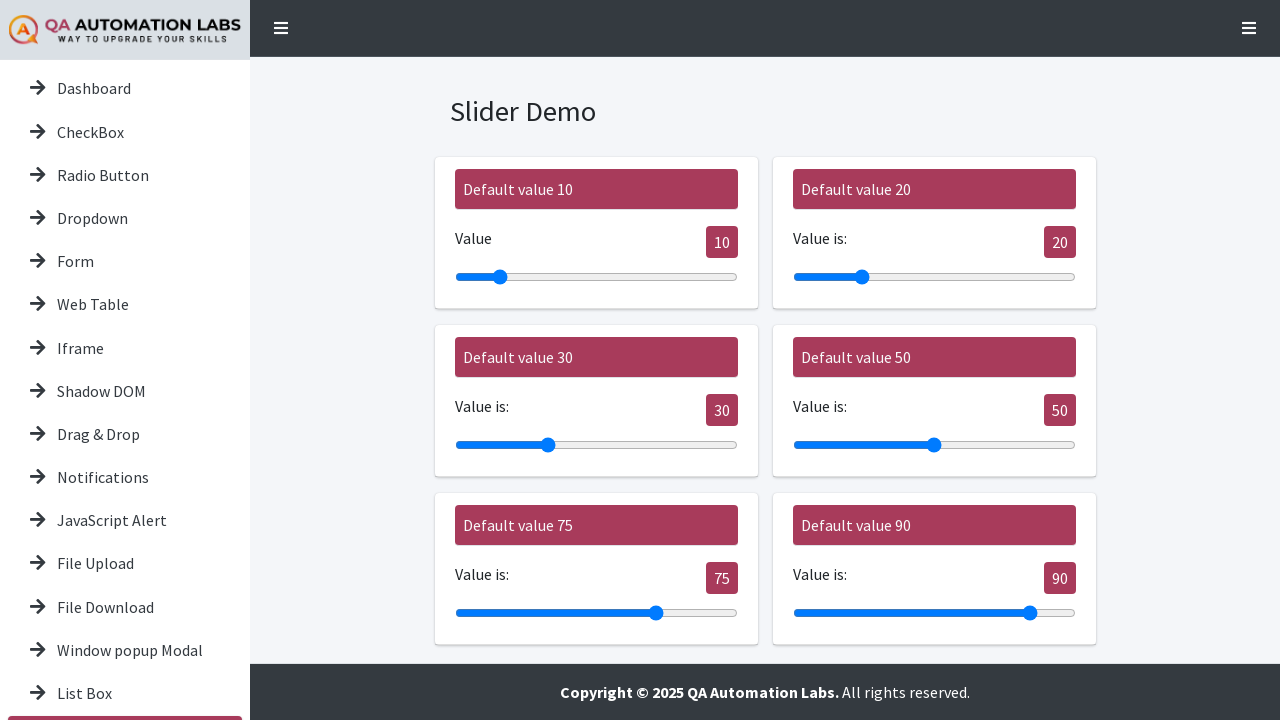

Dragged slider 1 to the right at (656, 259)
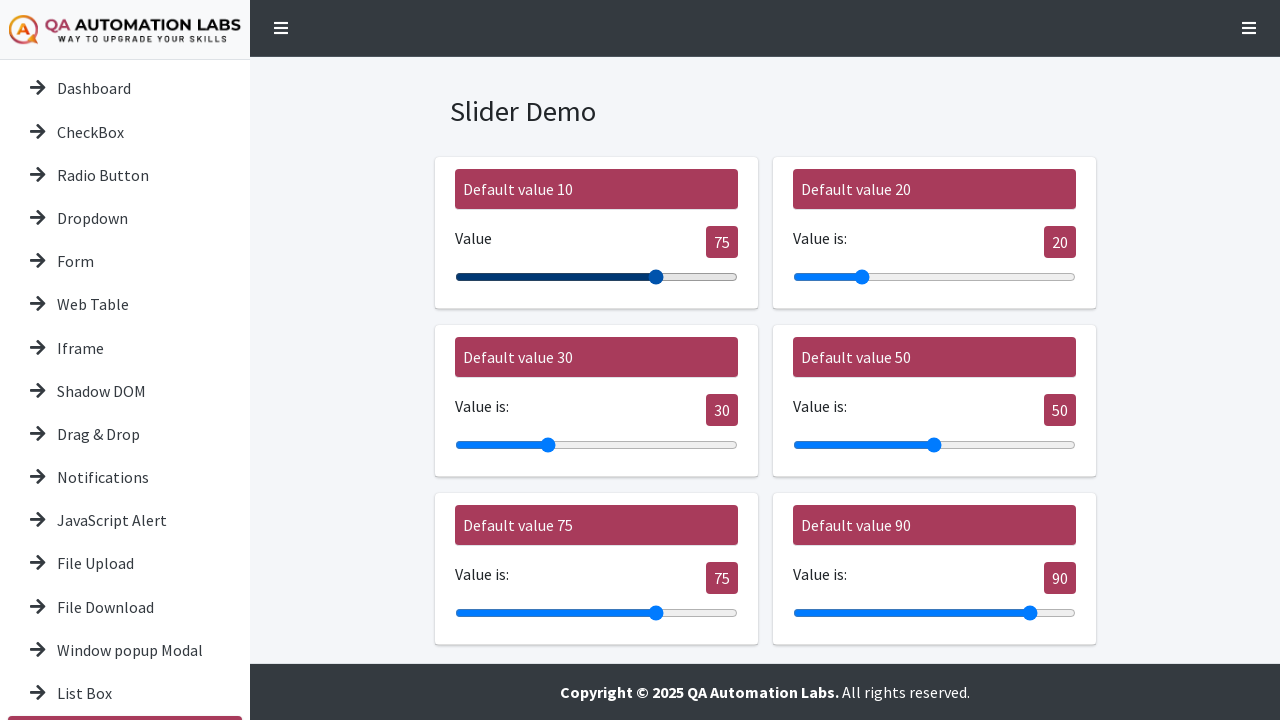

Dragged slider 1 back to the left at (466, 259)
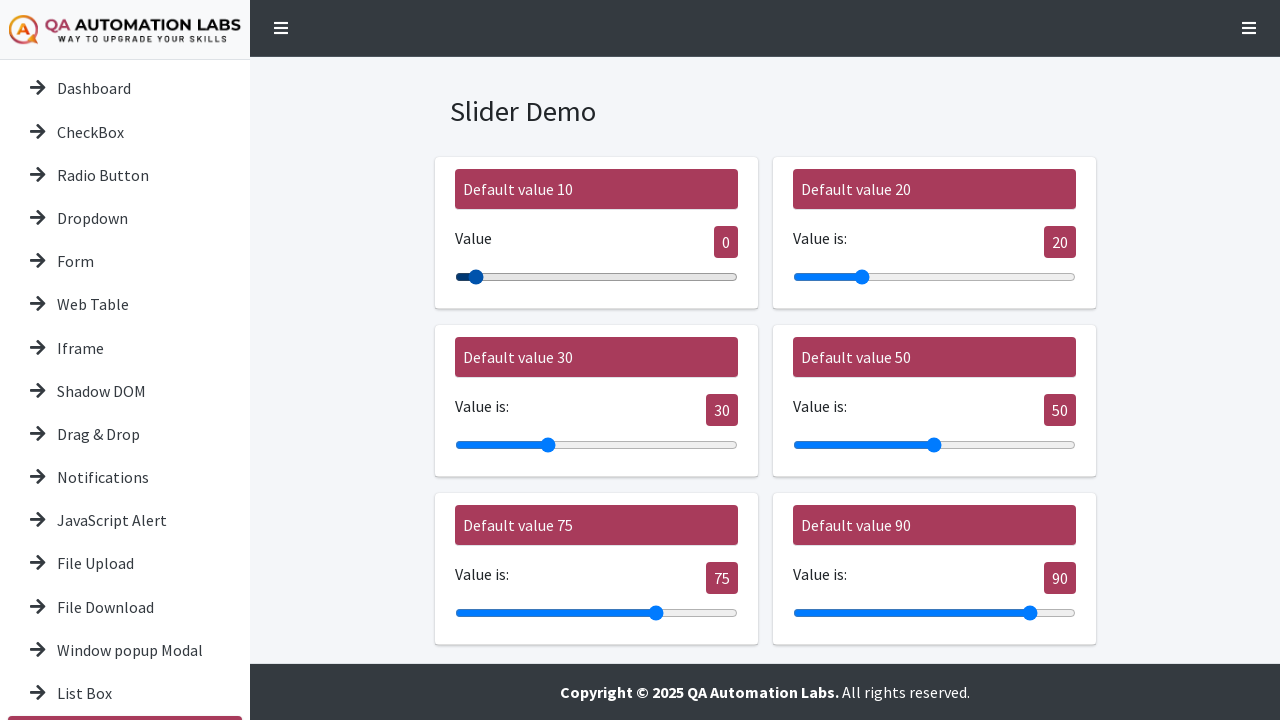

Dragged slider 2 to the right at (894, 259)
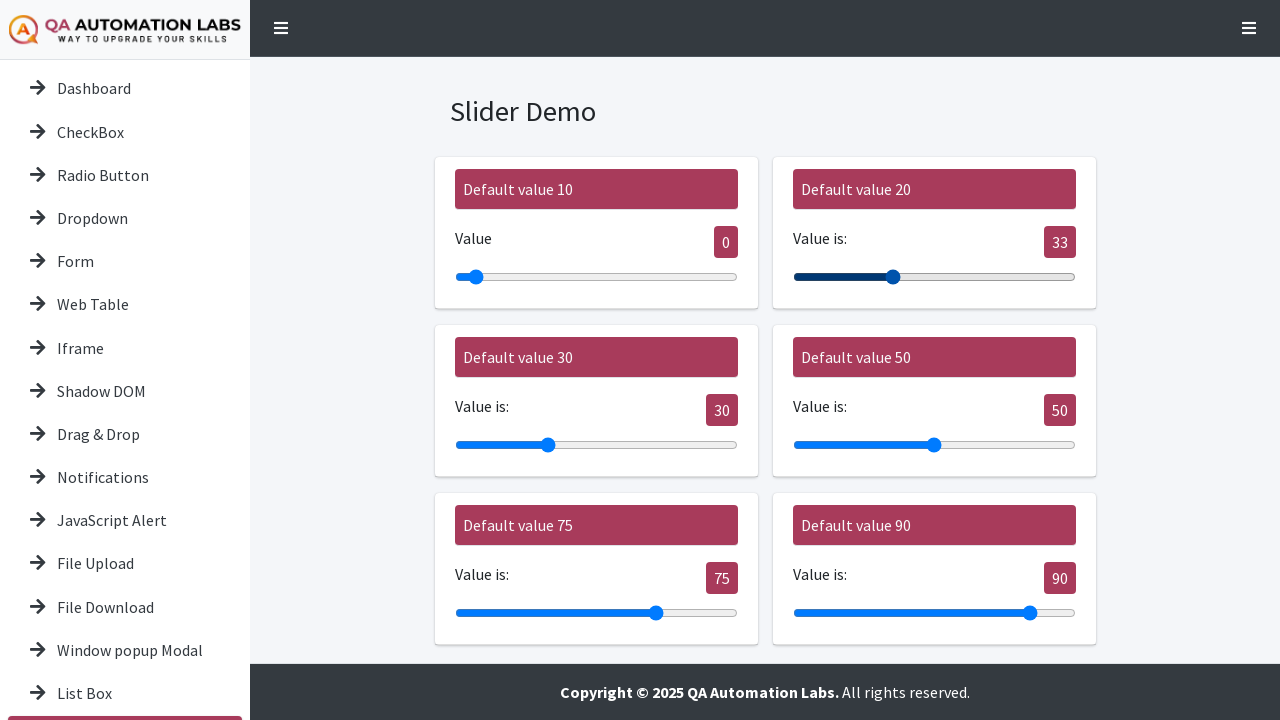

Dragged slider 2 back to the left at (814, 259)
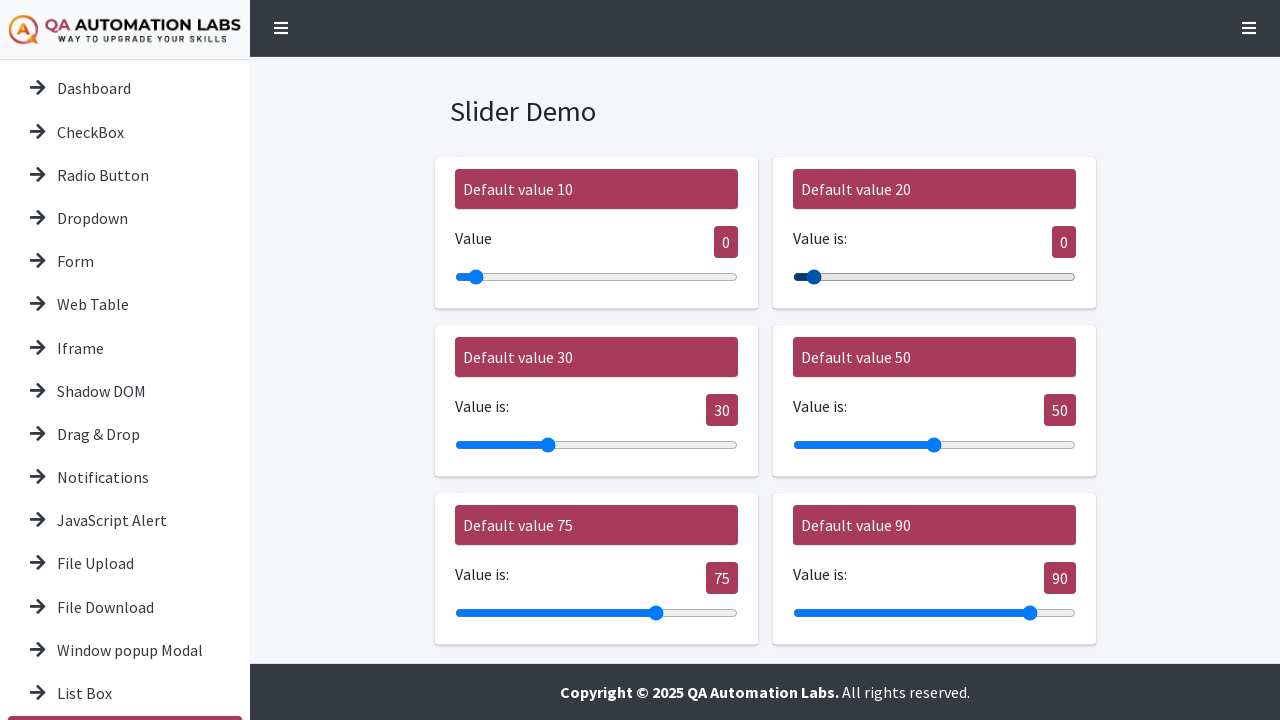

Dragged slider 3 to the right at (656, 427)
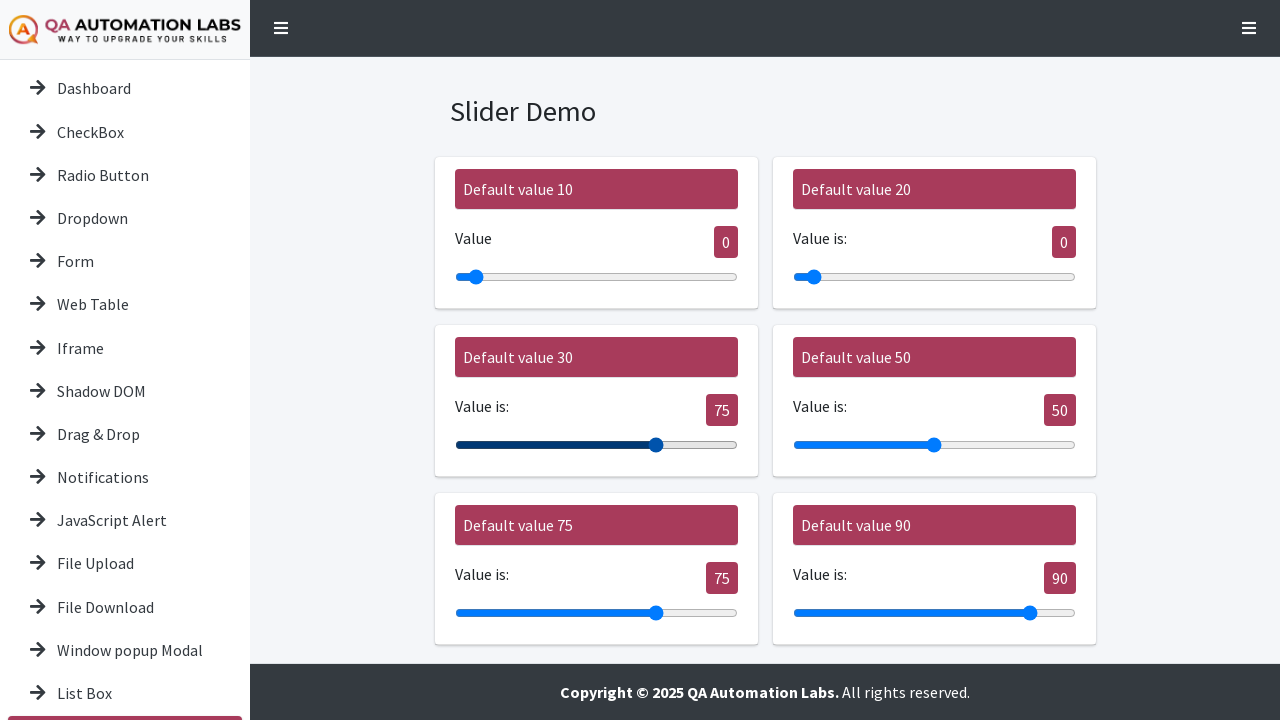

Dragged slider 3 back to the left at (480, 427)
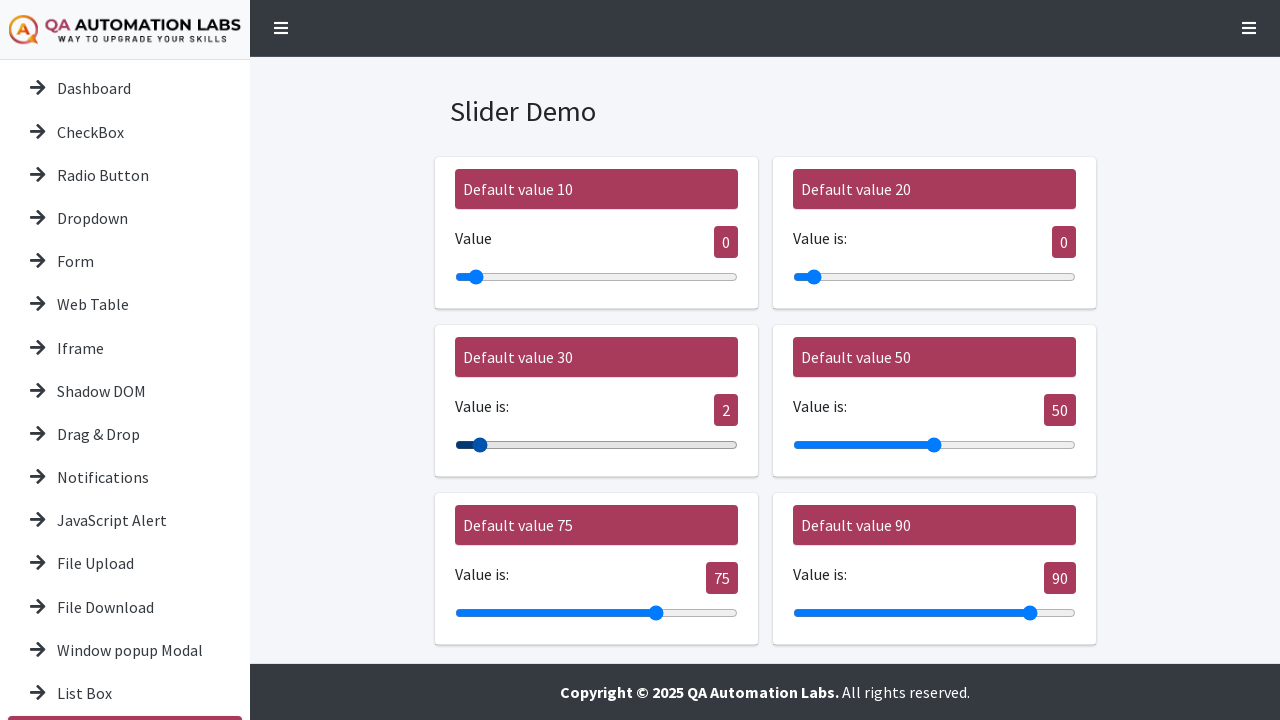

Dragged slider 4 to the right at (1004, 427)
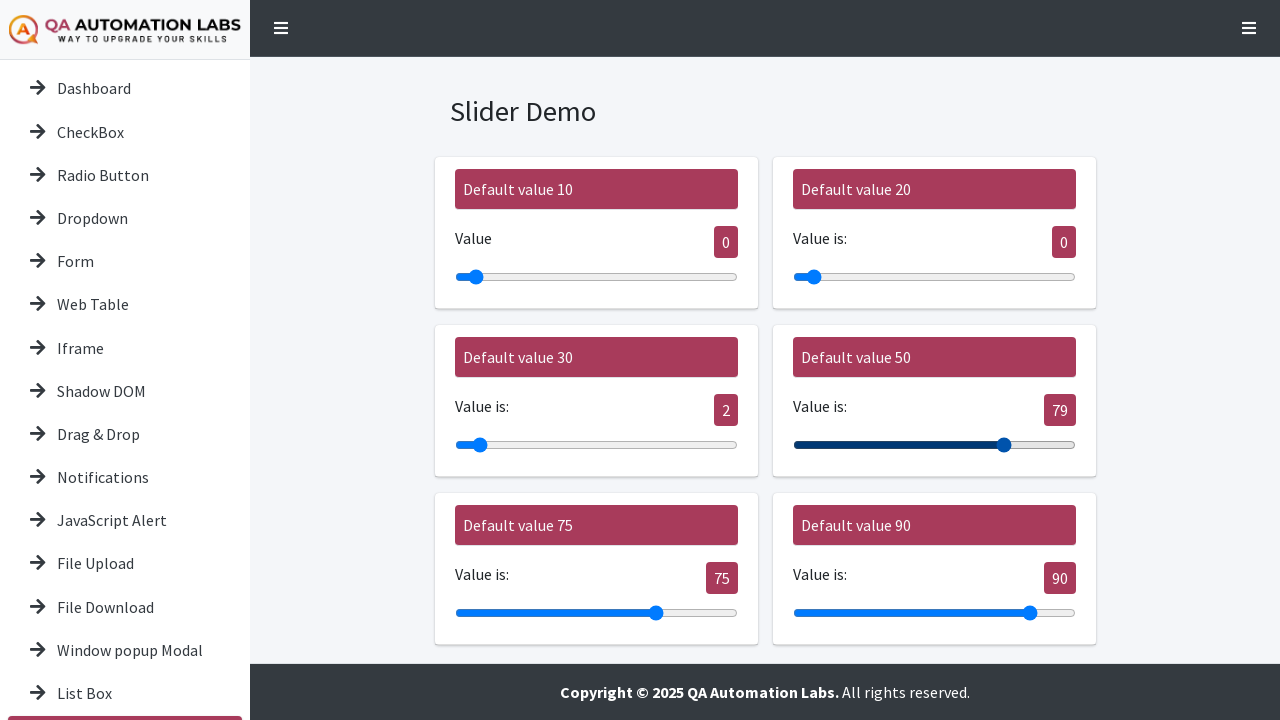

Dragged slider 4 back to the left at (824, 427)
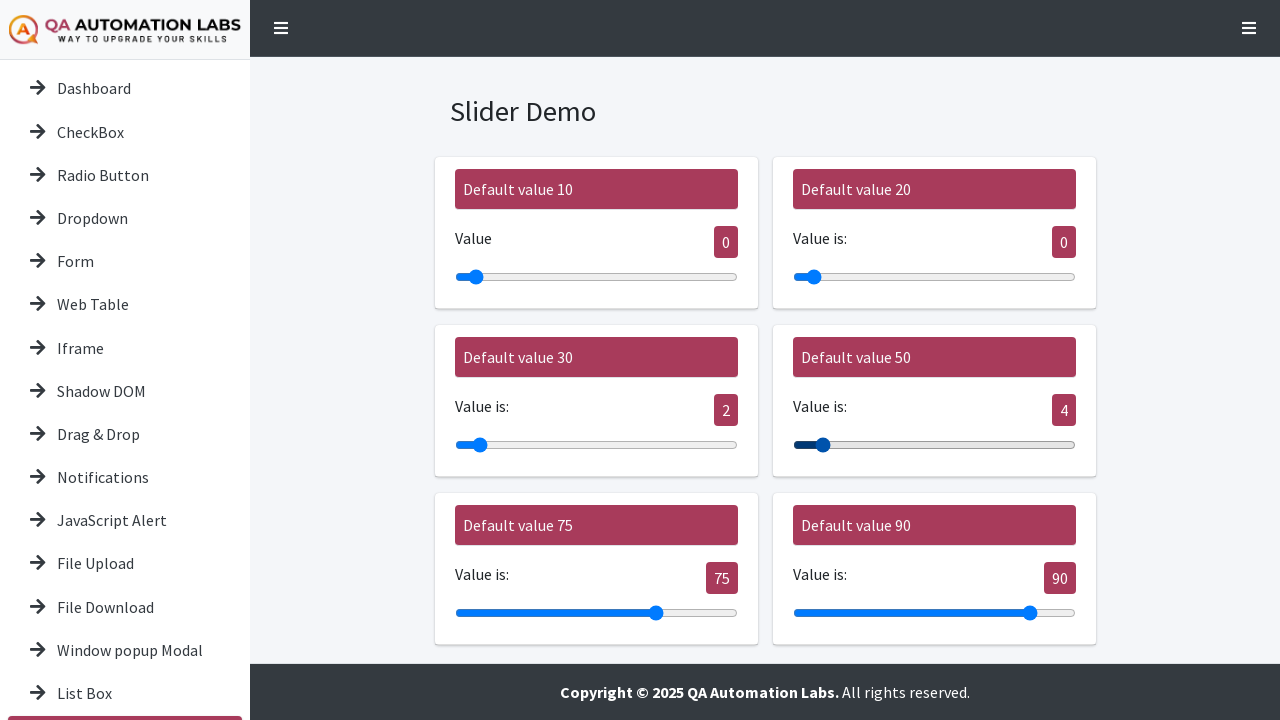

Dragged slider 5 to the right at (676, 595)
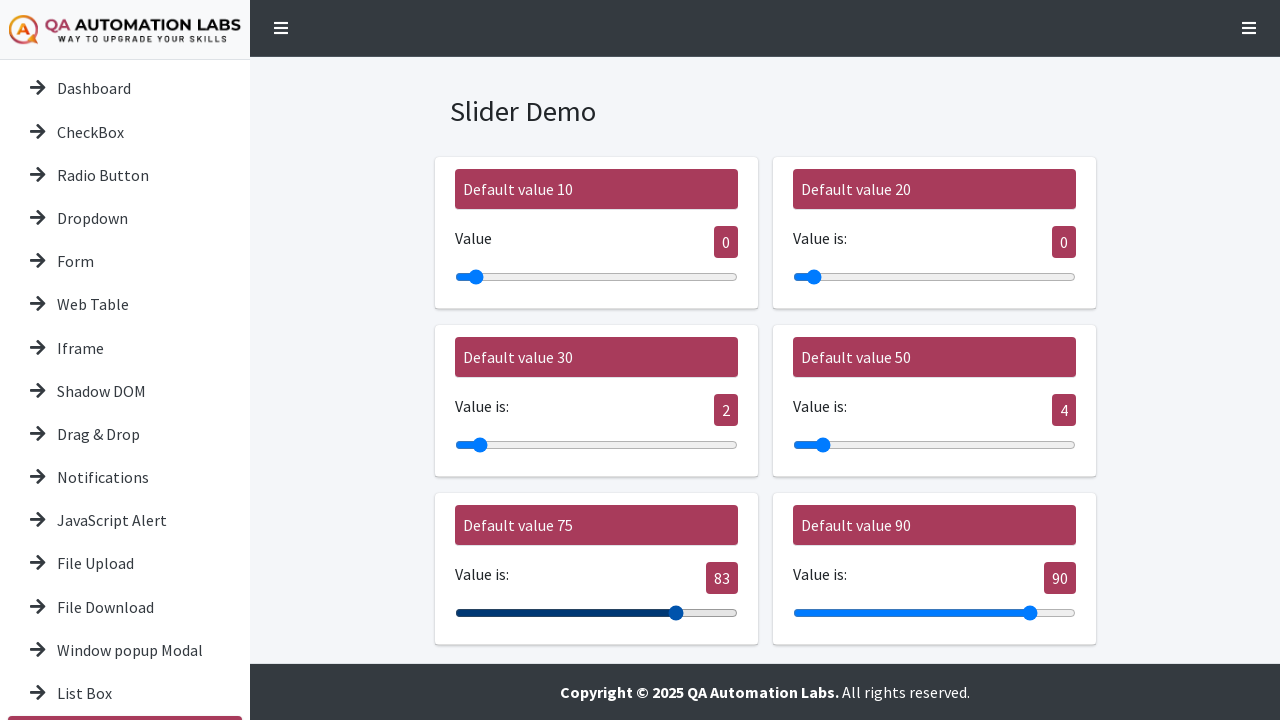

Dragged slider 5 back to the left at (496, 595)
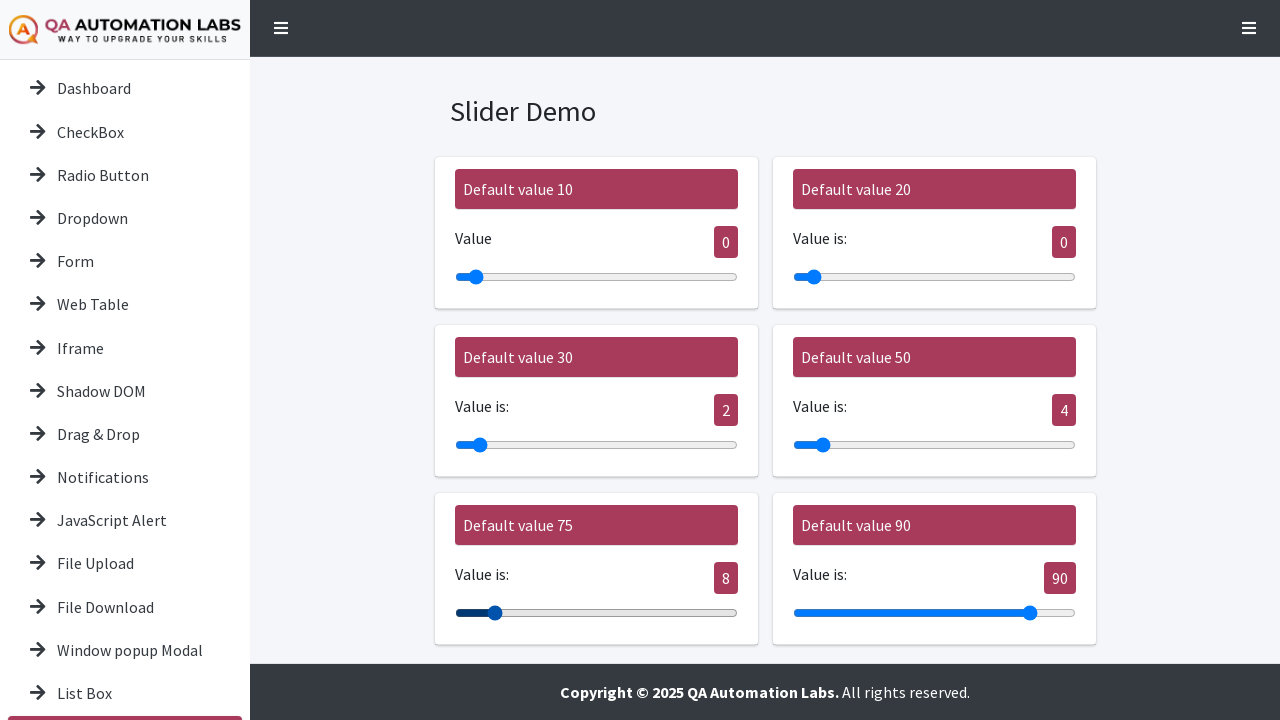

Dragged slider 6 to the right at (1044, 595)
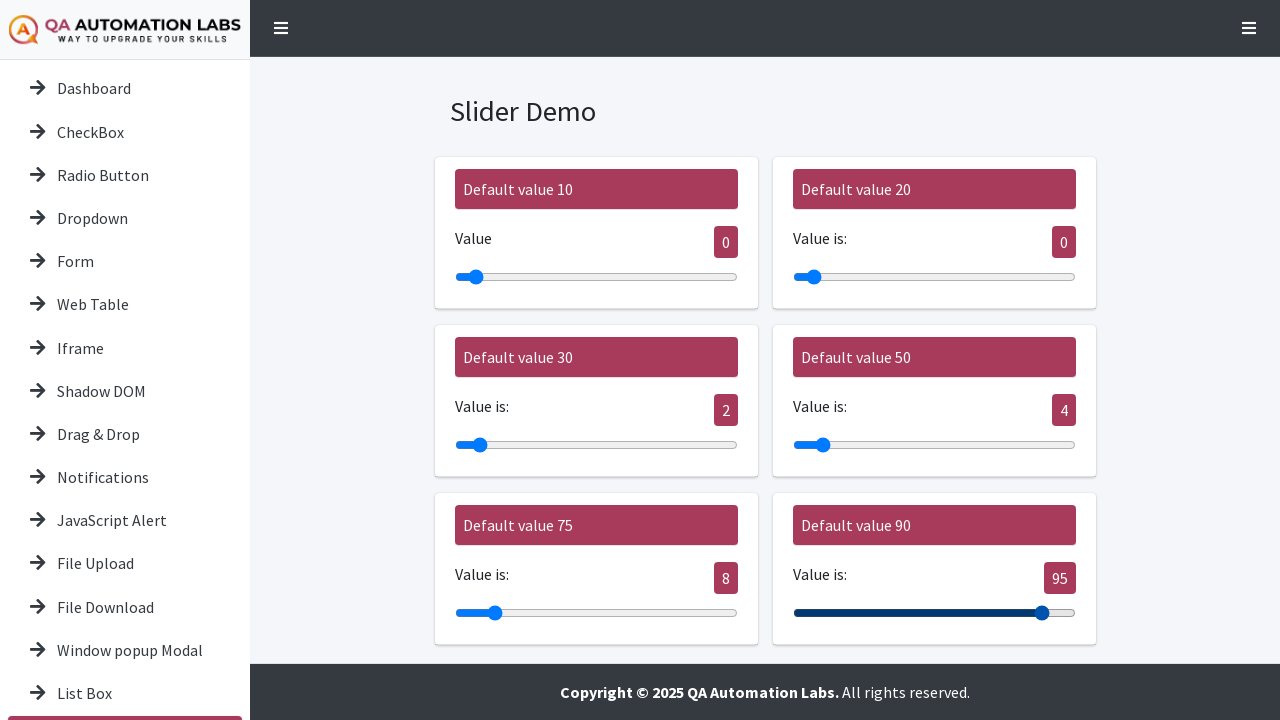

Dragged slider 6 back to the left at (844, 595)
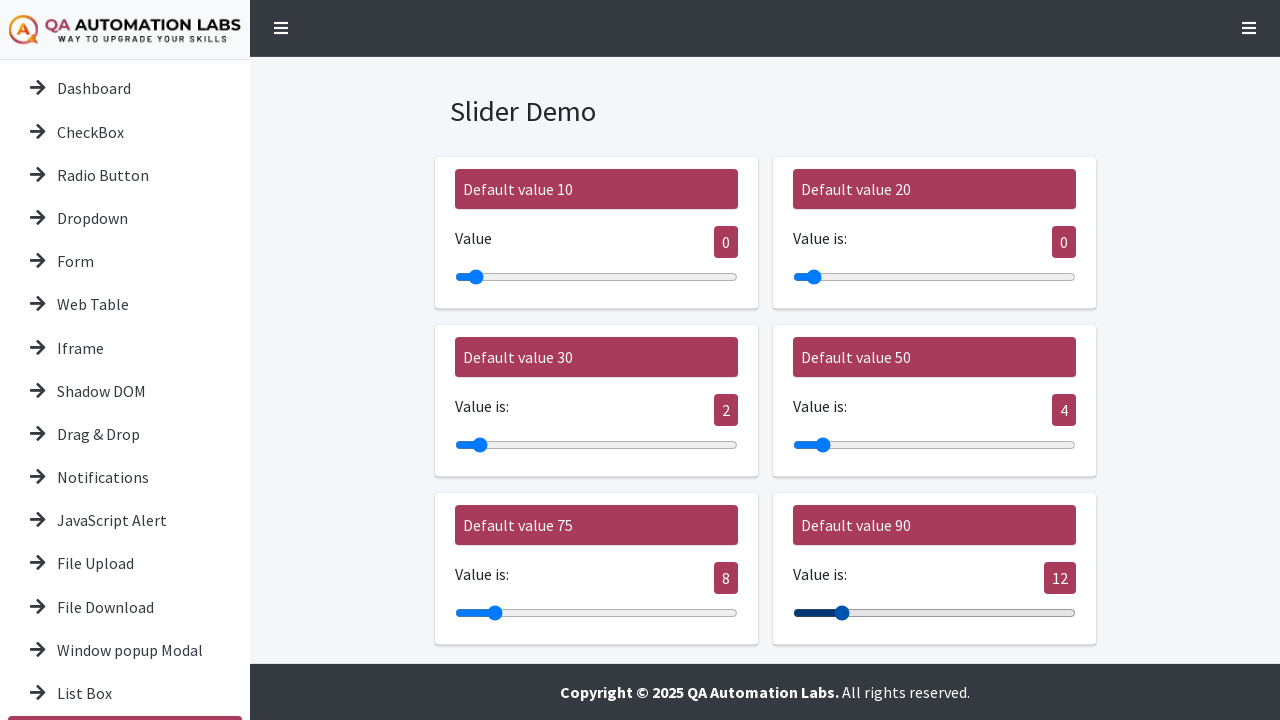

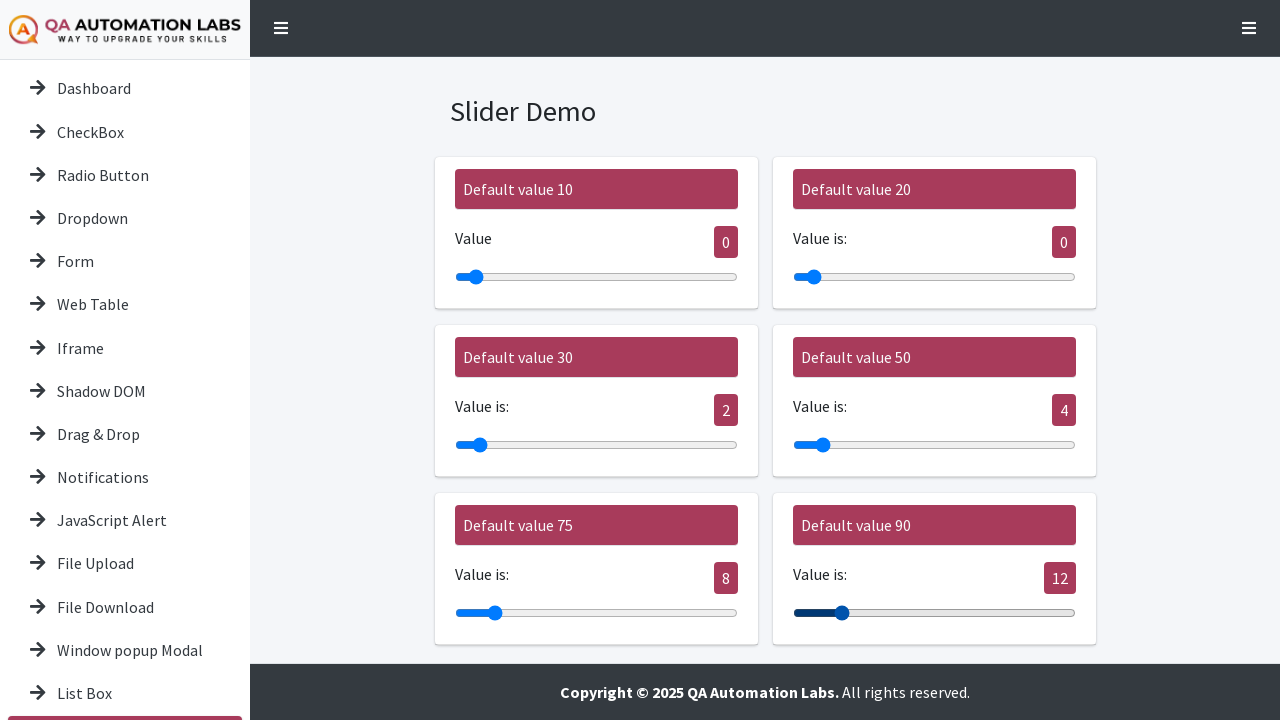